Tests radio button functionality by finding a group of radio buttons, clicking the third option, and verifying the selection state changes appropriately.

Starting URL: https://echoecho.com/htmlforms10.htm

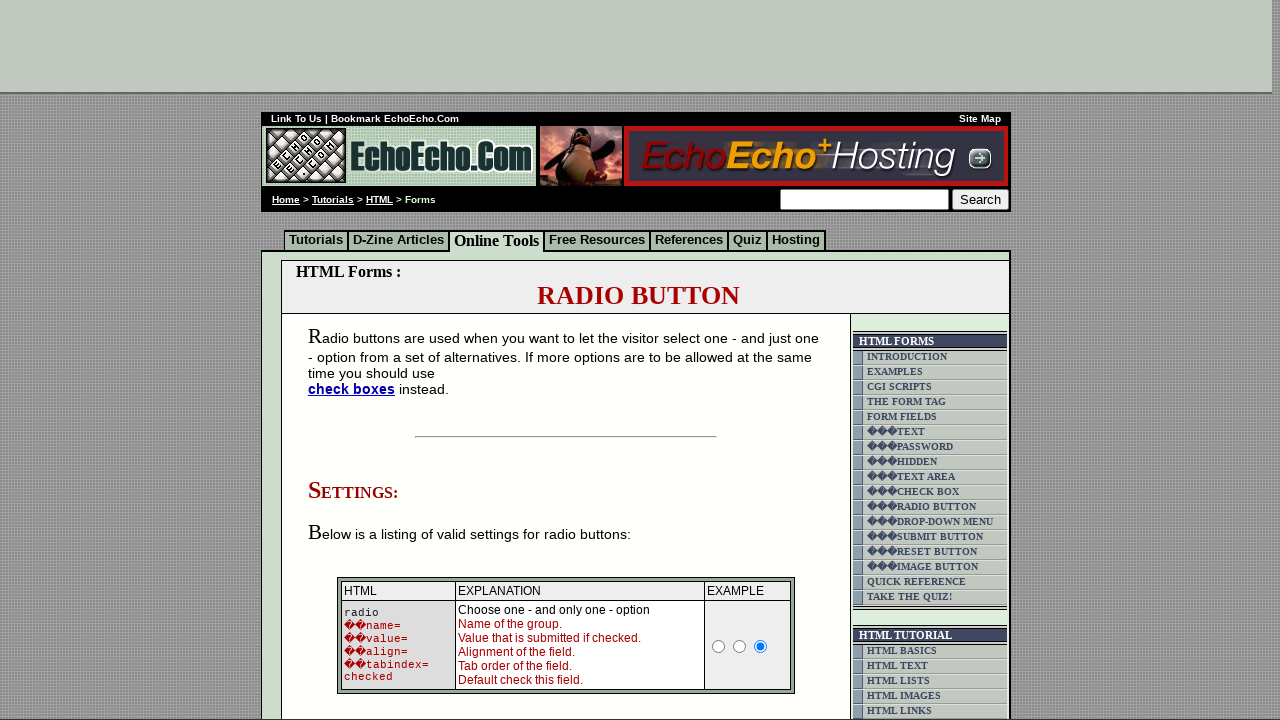

Waited for radio button group 'group1' to be present
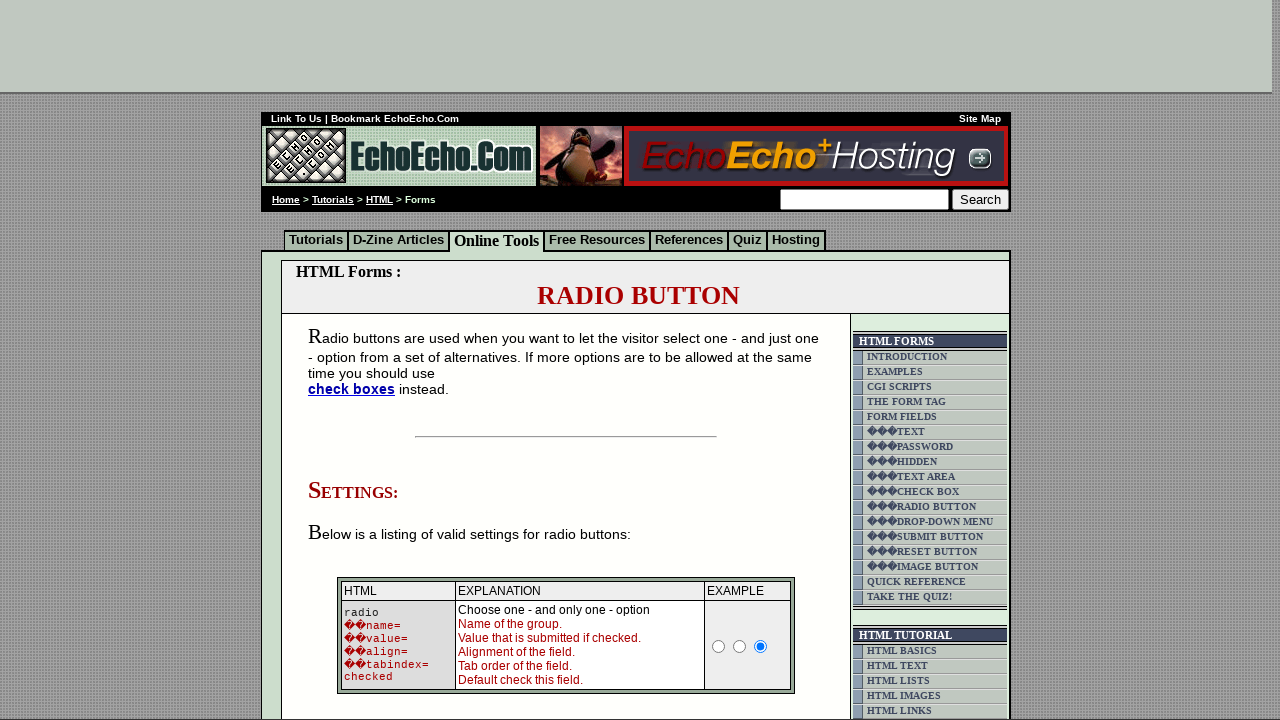

Located all radio buttons in group 'group1'
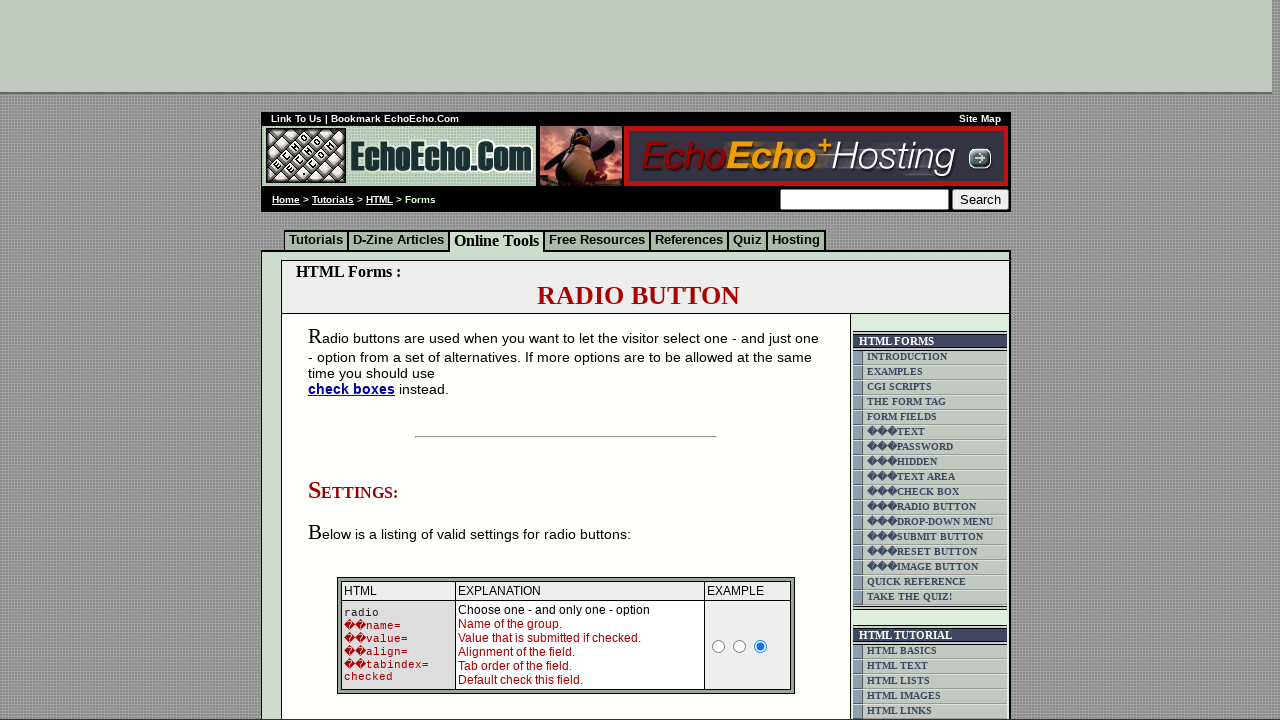

Counted 3 radio buttons in the group
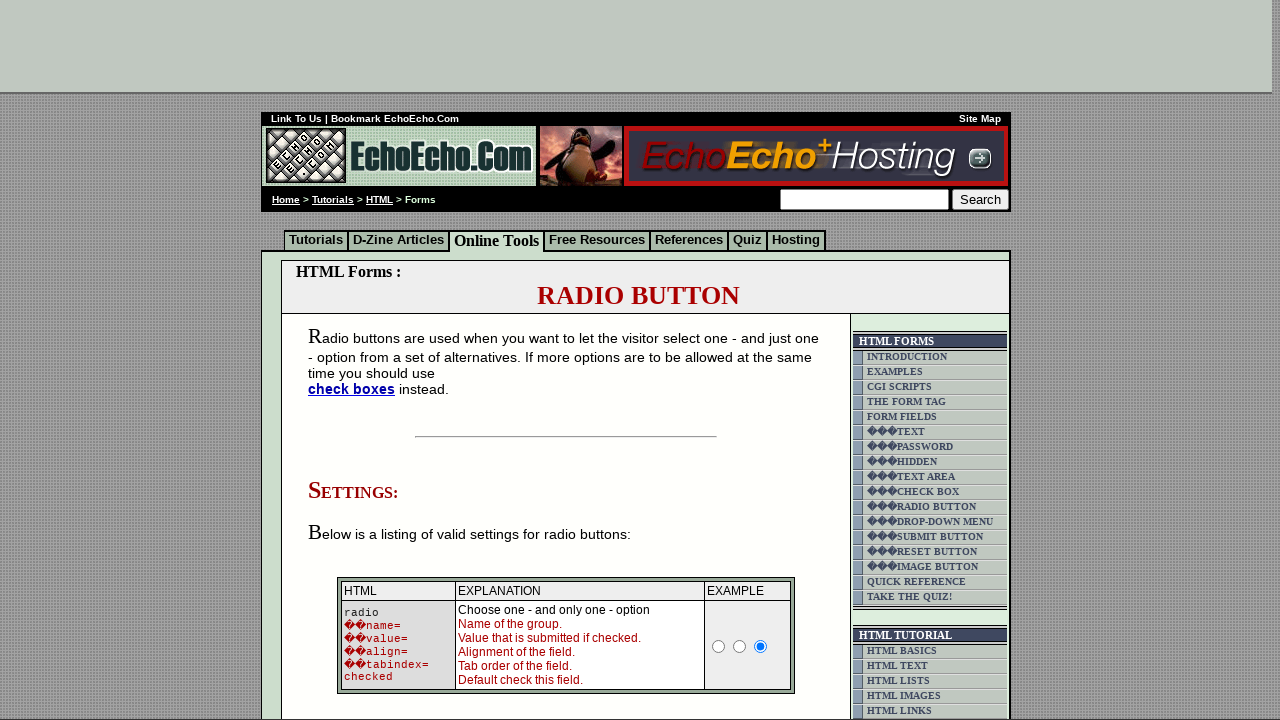

Clicked the third radio button (index 2) at (356, 360) on input[name='group1'] >> nth=2
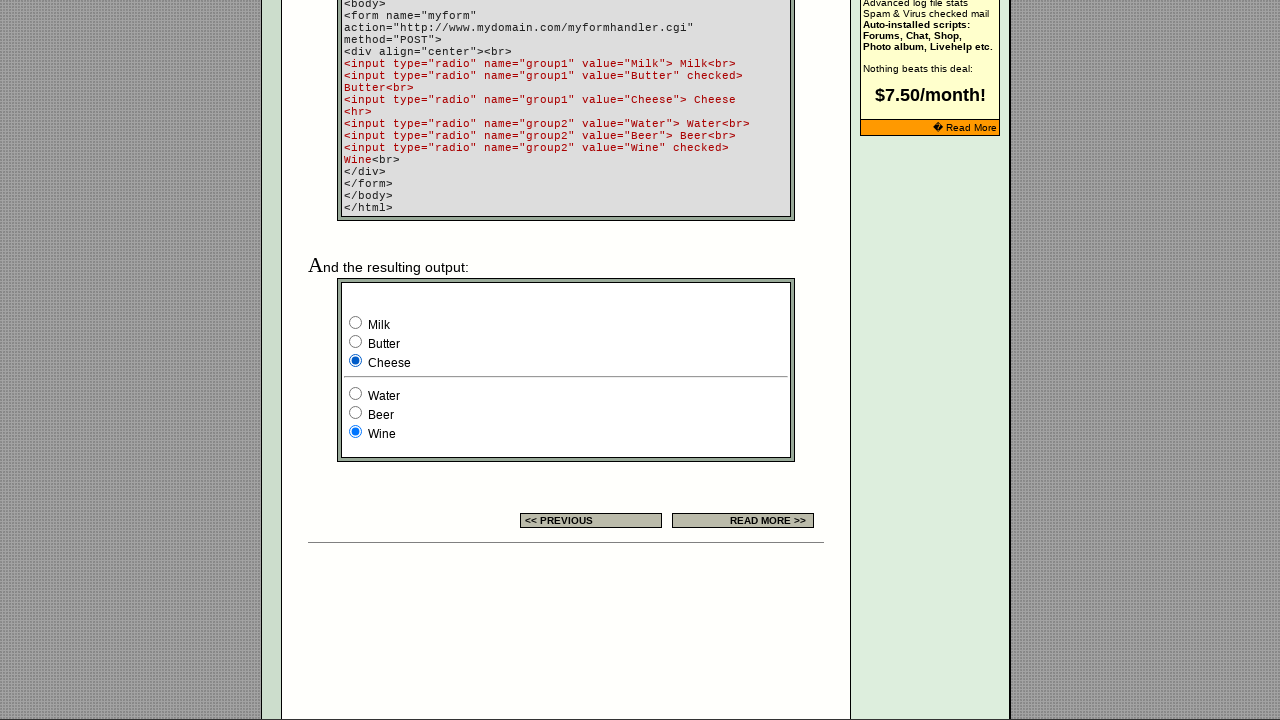

Verified that the third radio button is now selected
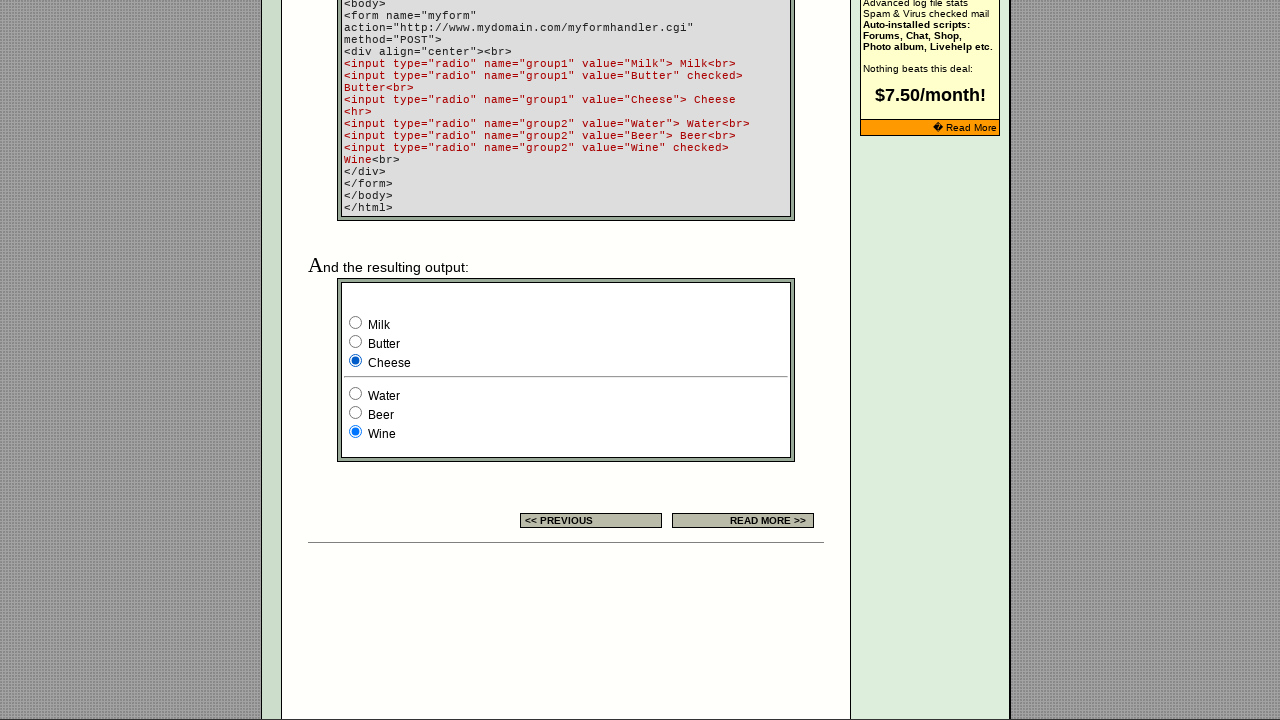

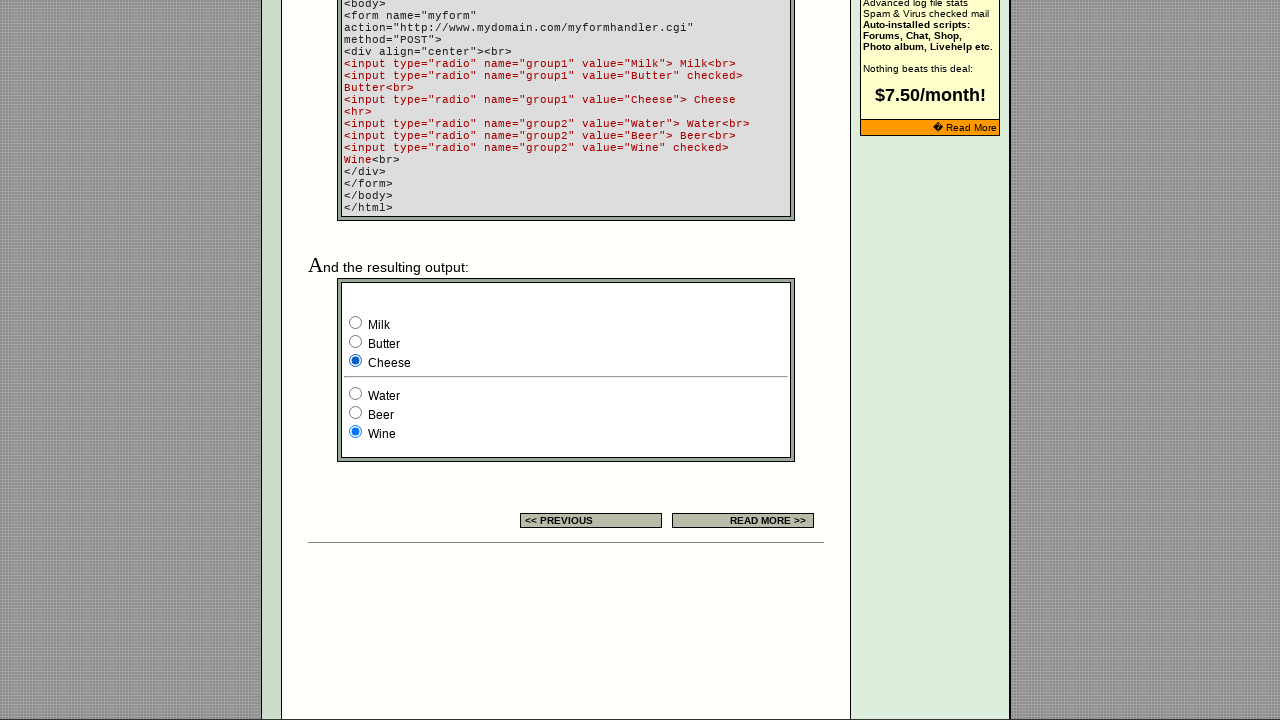